Tests that the currently applied filter is highlighted when clicking between All, Active, and Completed filters.

Starting URL: https://demo.playwright.dev/todomvc

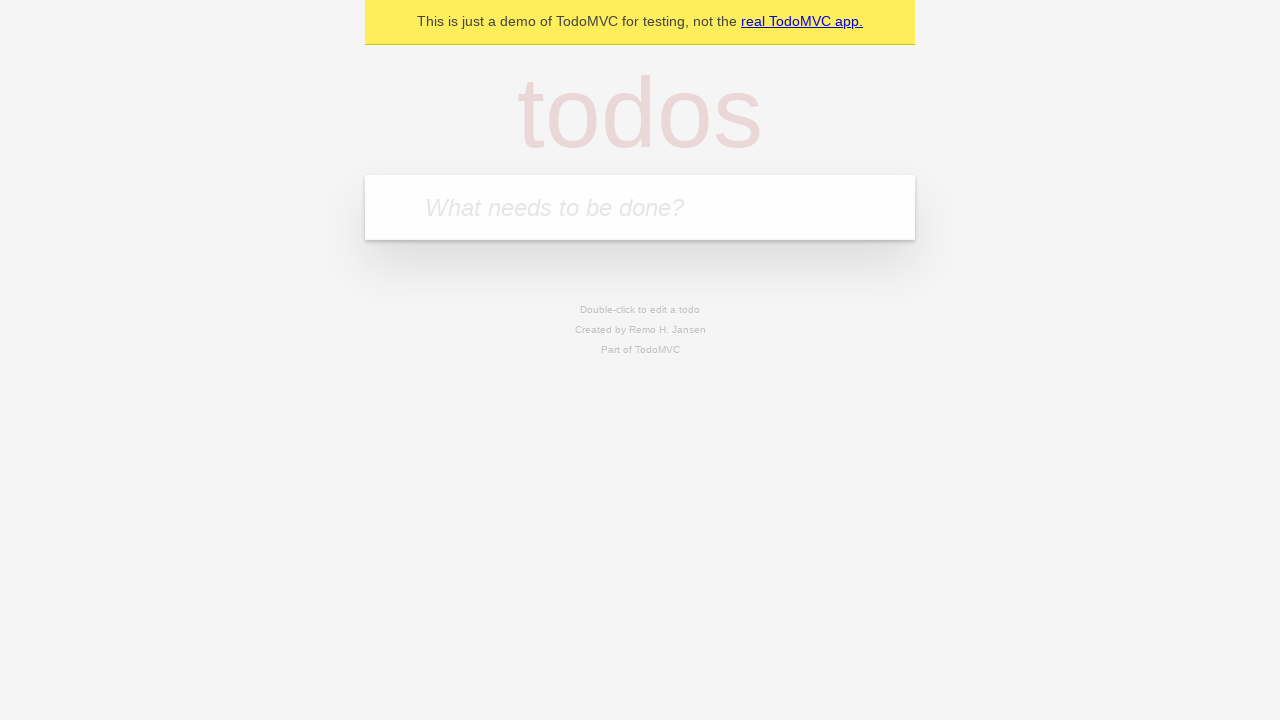

Filled todo input with 'buy some cheese' on internal:attr=[placeholder="What needs to be done?"i]
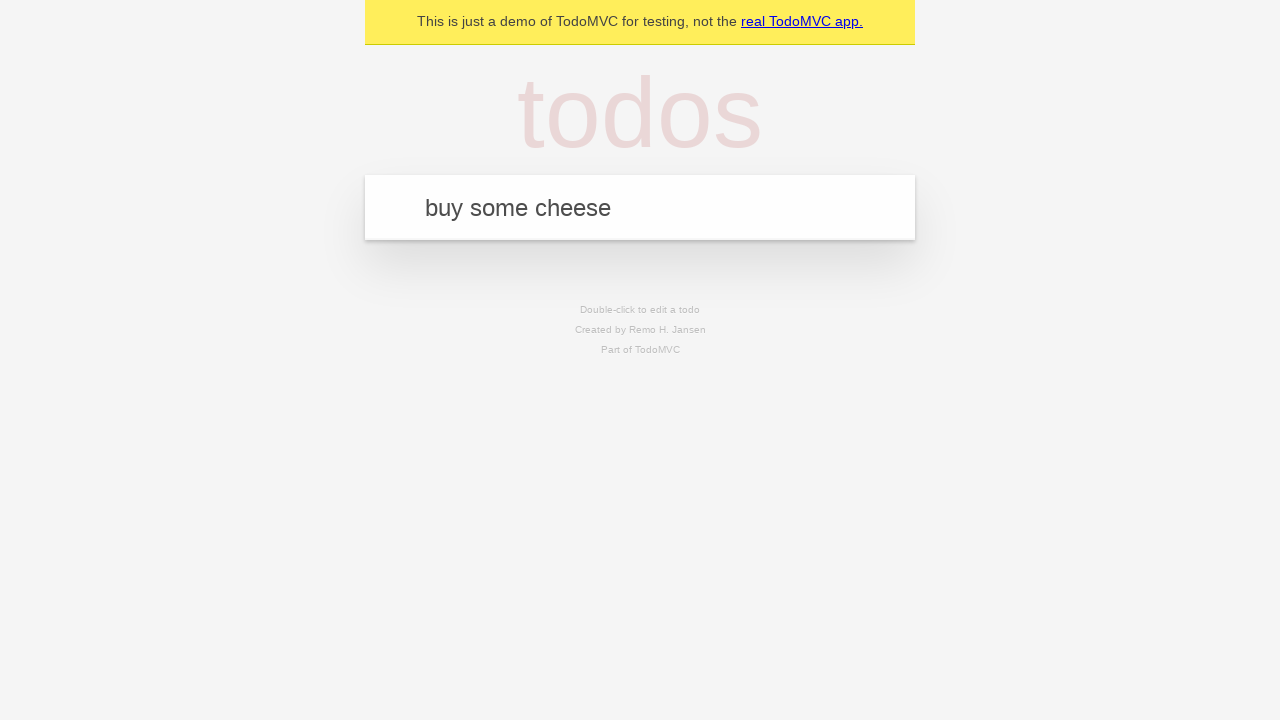

Pressed Enter to add first todo on internal:attr=[placeholder="What needs to be done?"i]
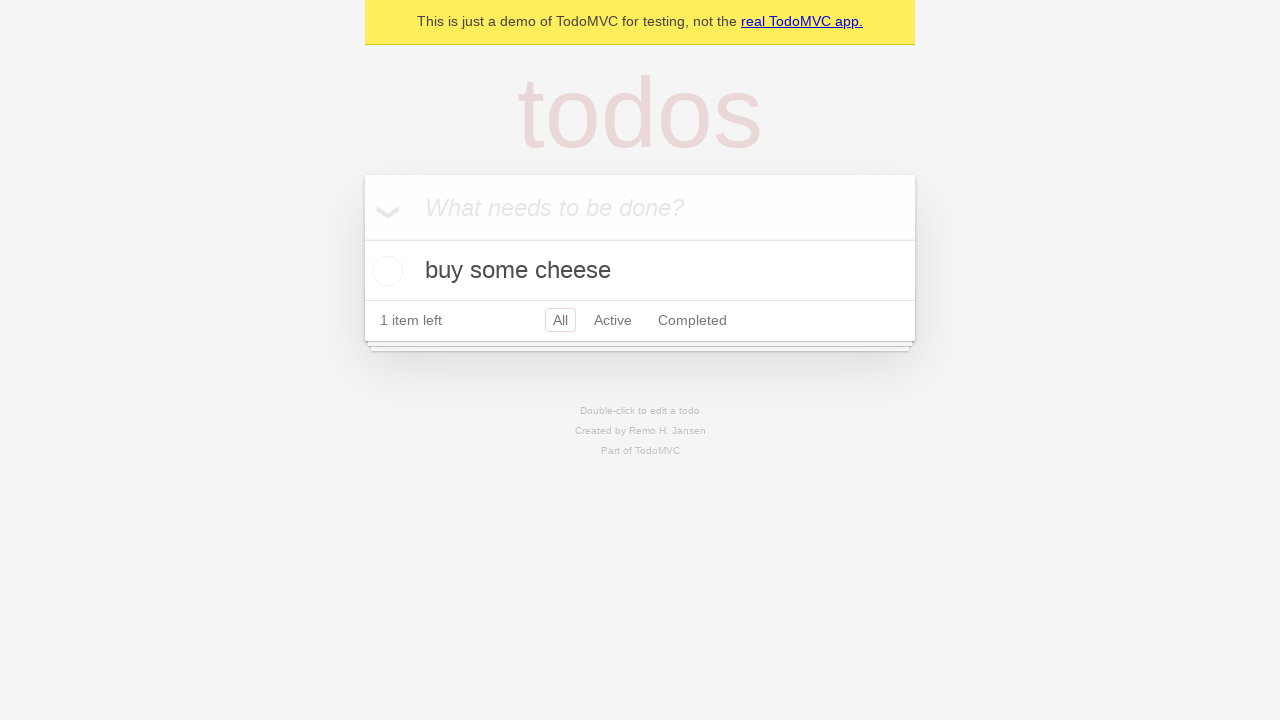

Filled todo input with 'feed the cat' on internal:attr=[placeholder="What needs to be done?"i]
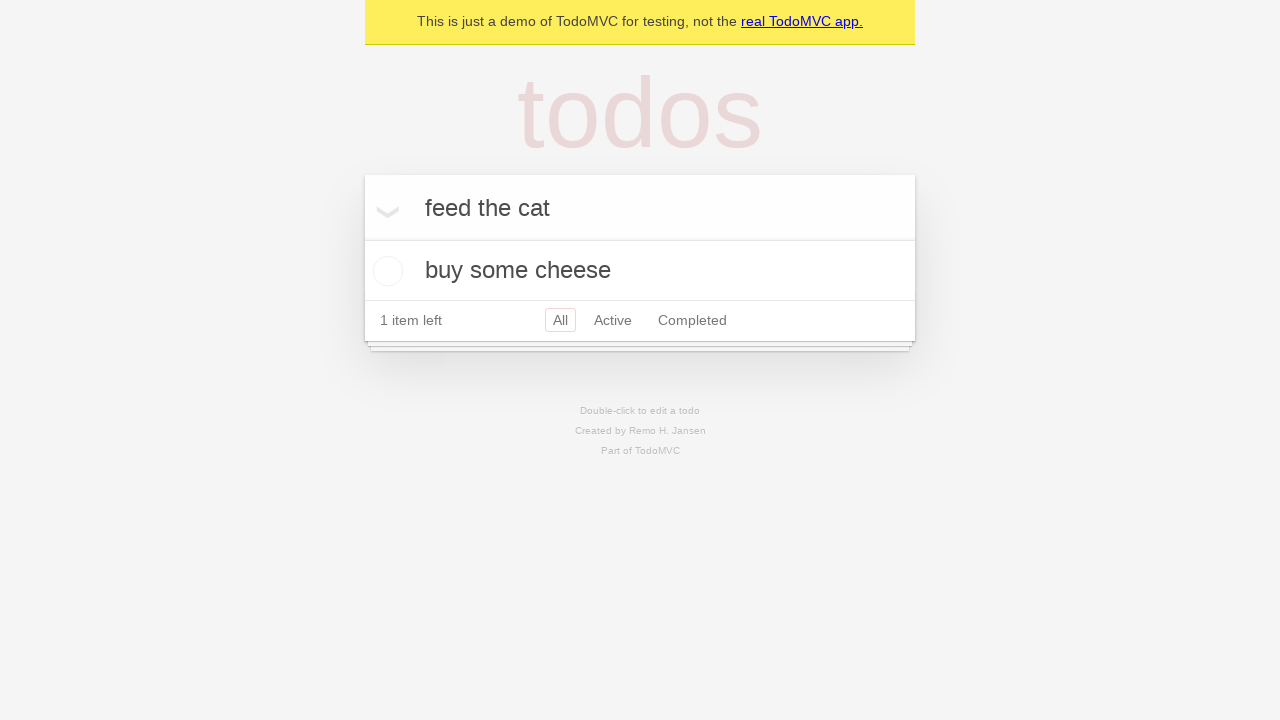

Pressed Enter to add second todo on internal:attr=[placeholder="What needs to be done?"i]
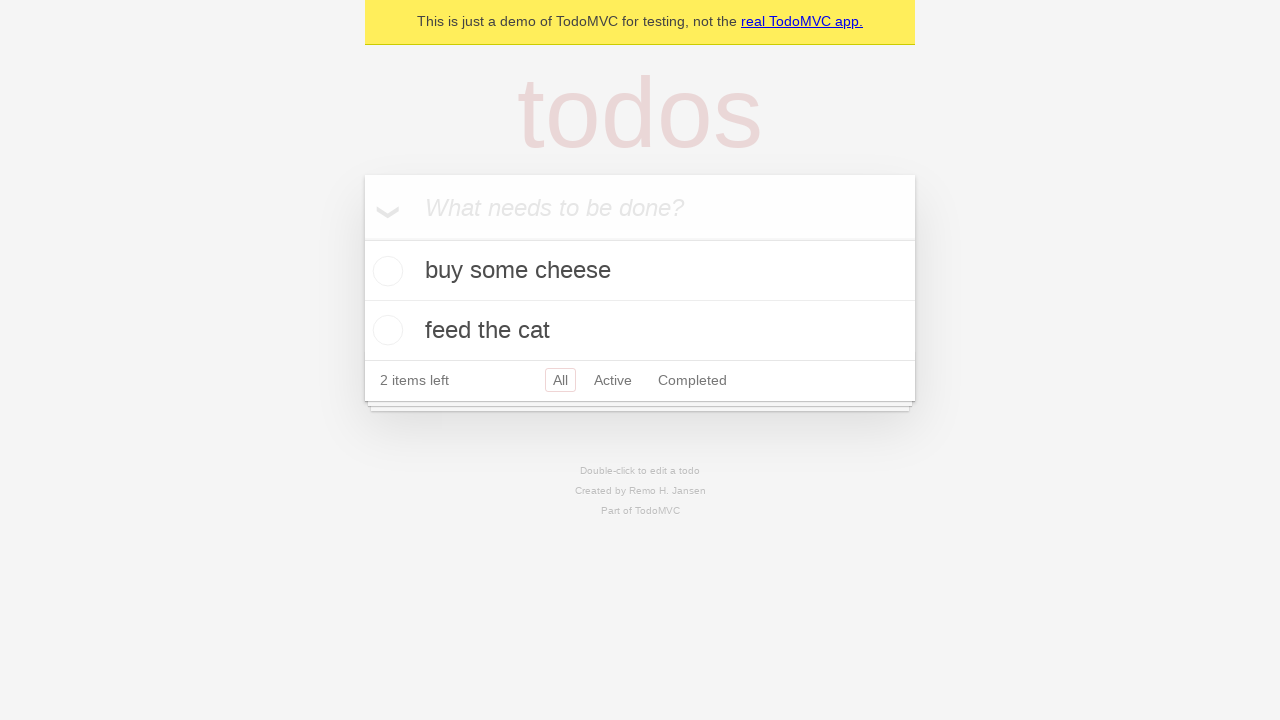

Filled todo input with 'book a doctors appointment' on internal:attr=[placeholder="What needs to be done?"i]
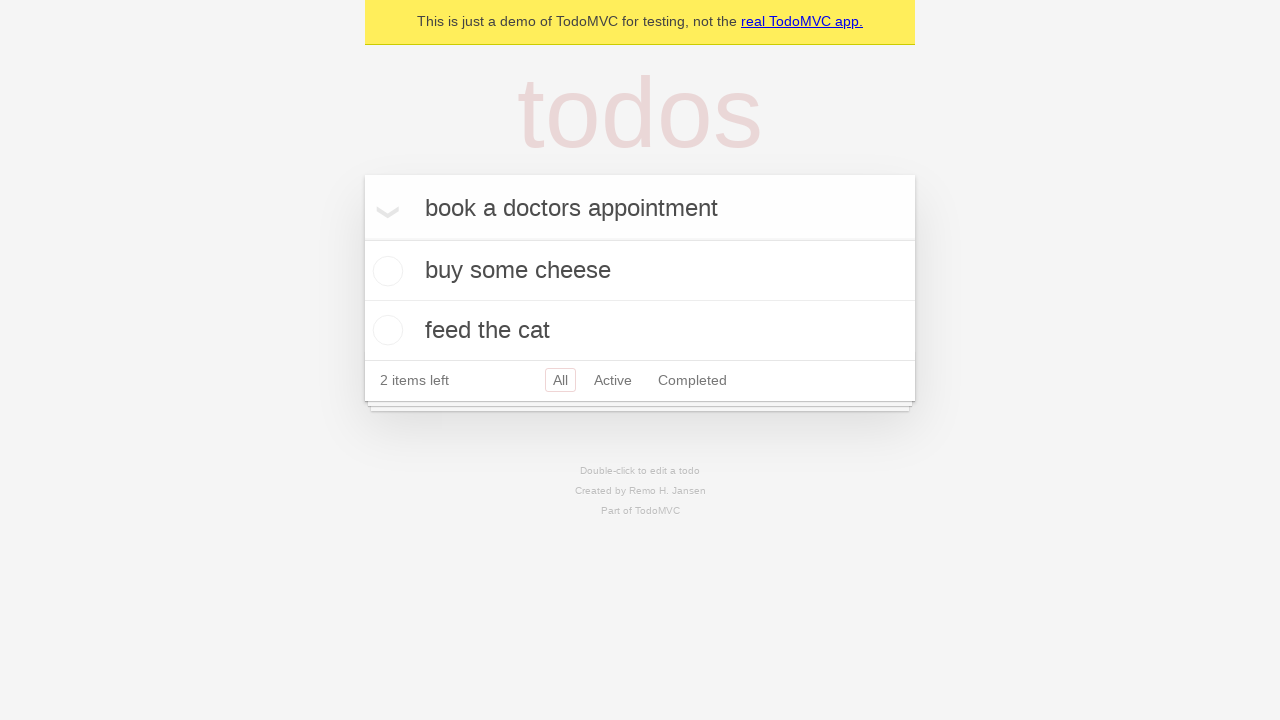

Pressed Enter to add third todo on internal:attr=[placeholder="What needs to be done?"i]
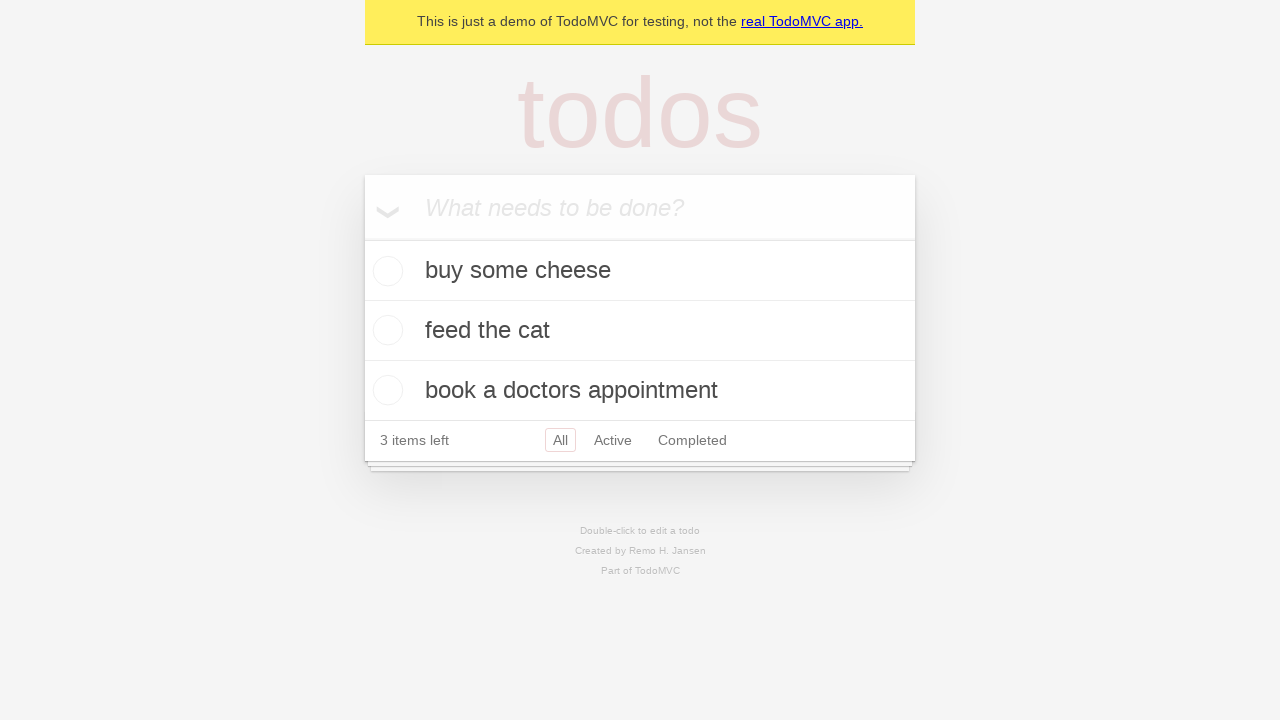

Clicked Active filter at (613, 440) on internal:role=link[name="Active"i]
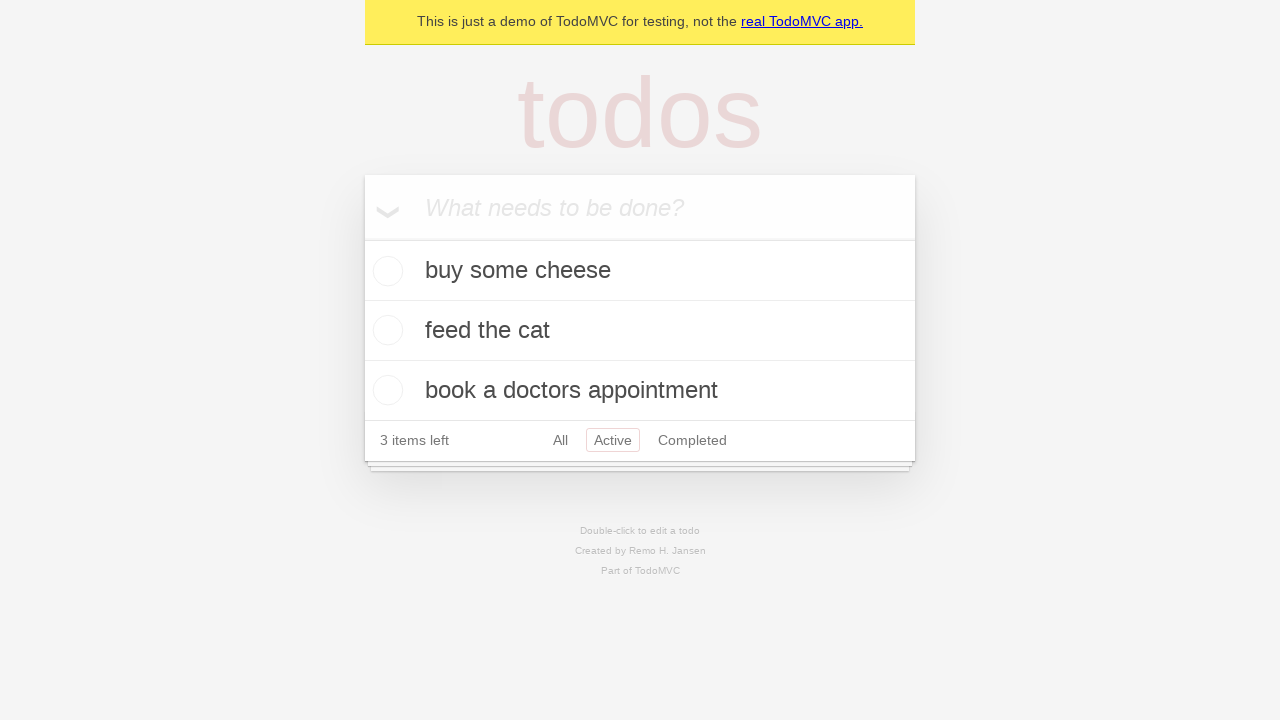

Clicked Completed filter at (692, 440) on internal:role=link[name="Completed"i]
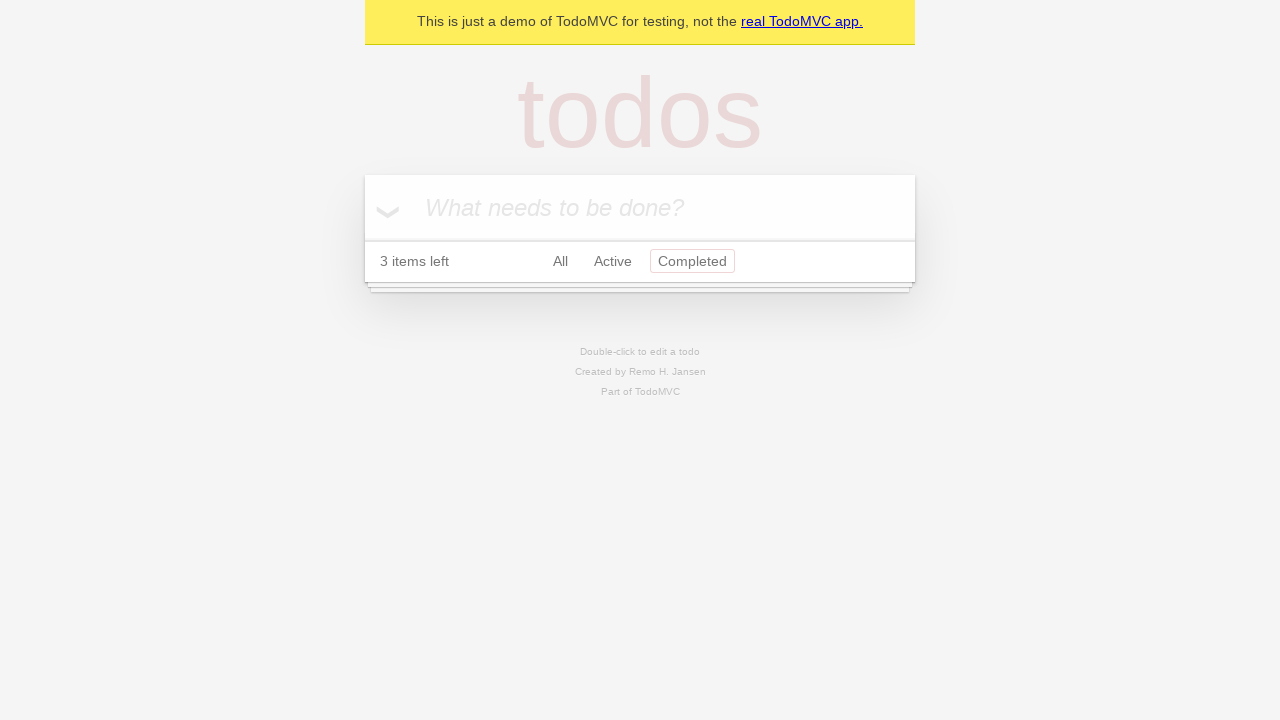

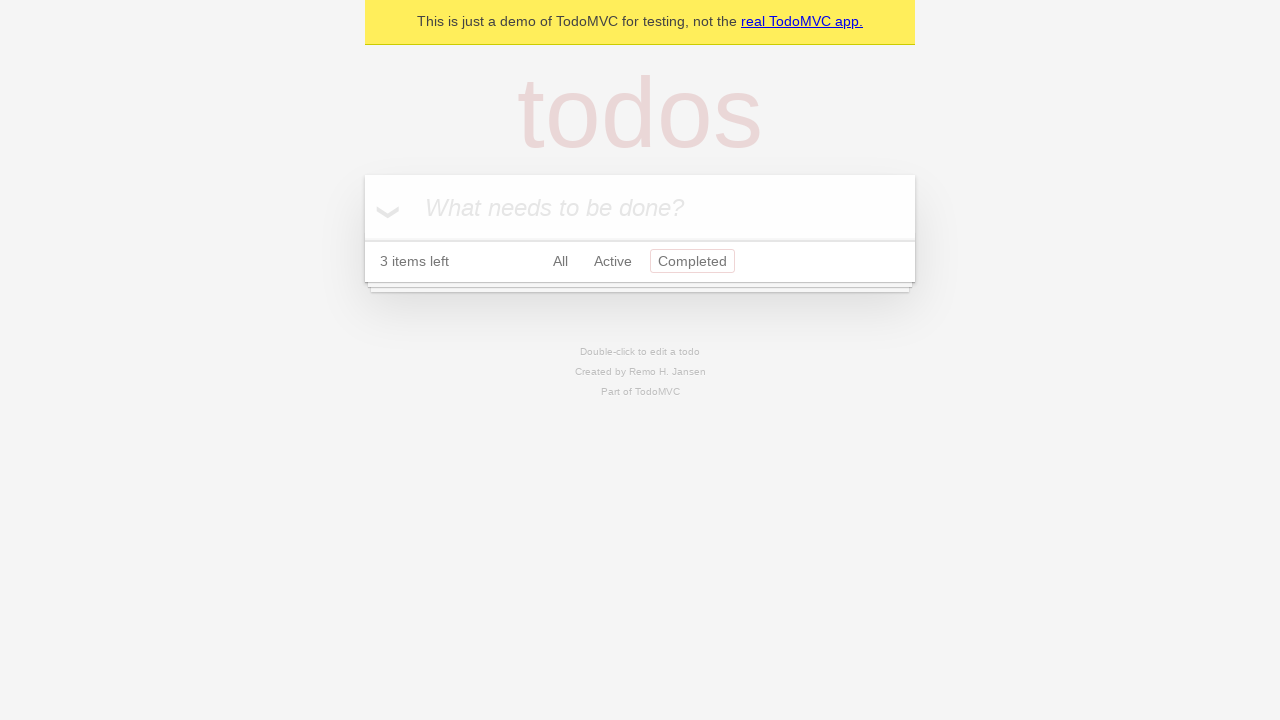